Tests browser back button navigation between filter views

Starting URL: https://demo.playwright.dev/todomvc

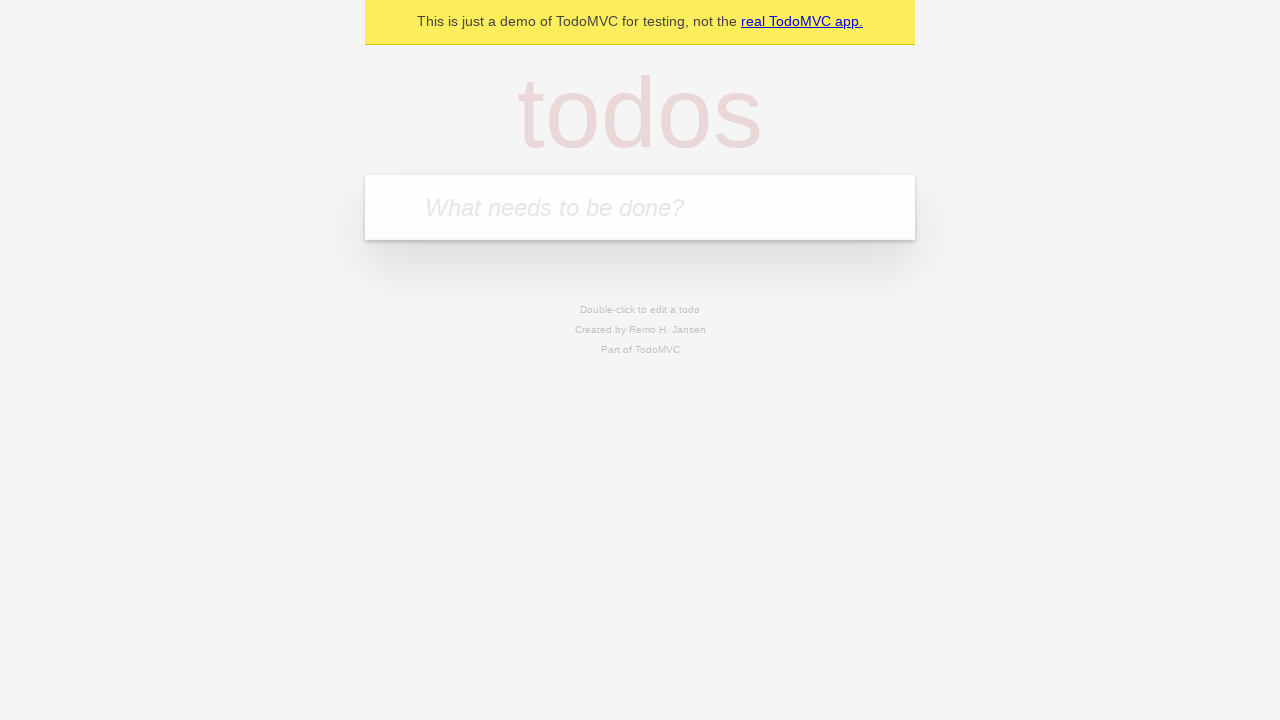

Filled todo input with 'buy some cheese' on internal:attr=[placeholder="What needs to be done?"i]
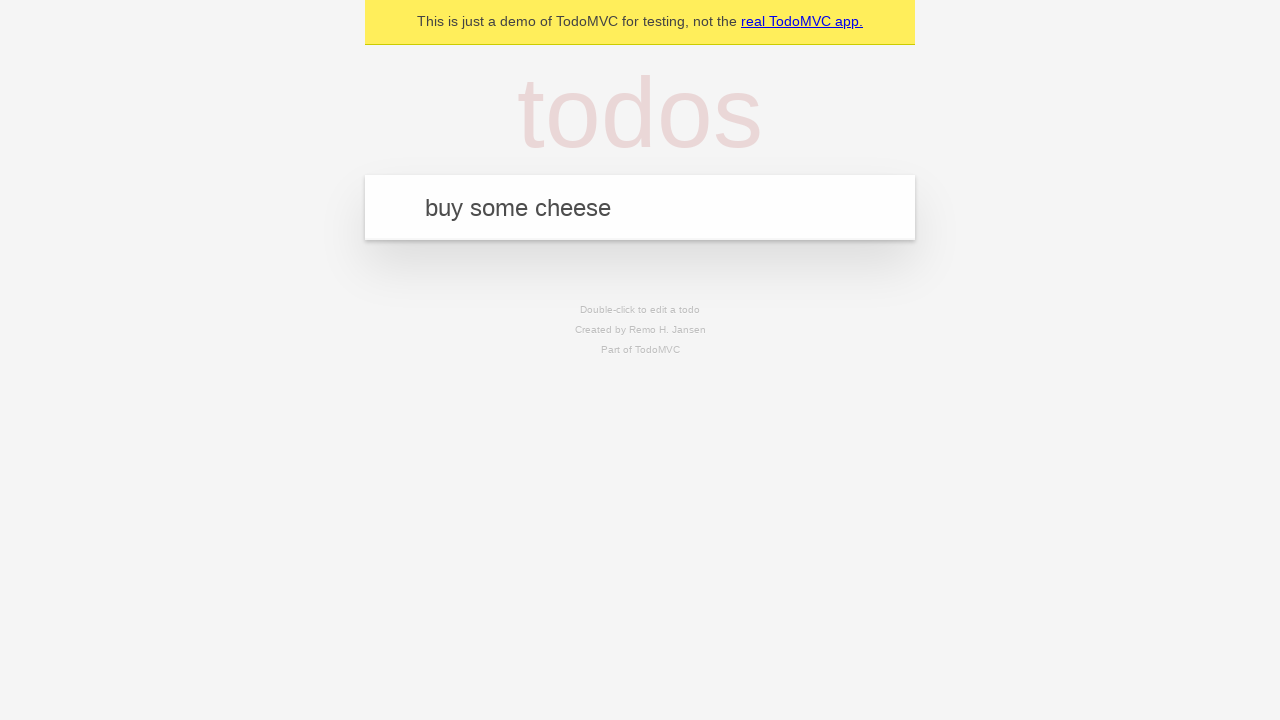

Pressed Enter to create todo 'buy some cheese' on internal:attr=[placeholder="What needs to be done?"i]
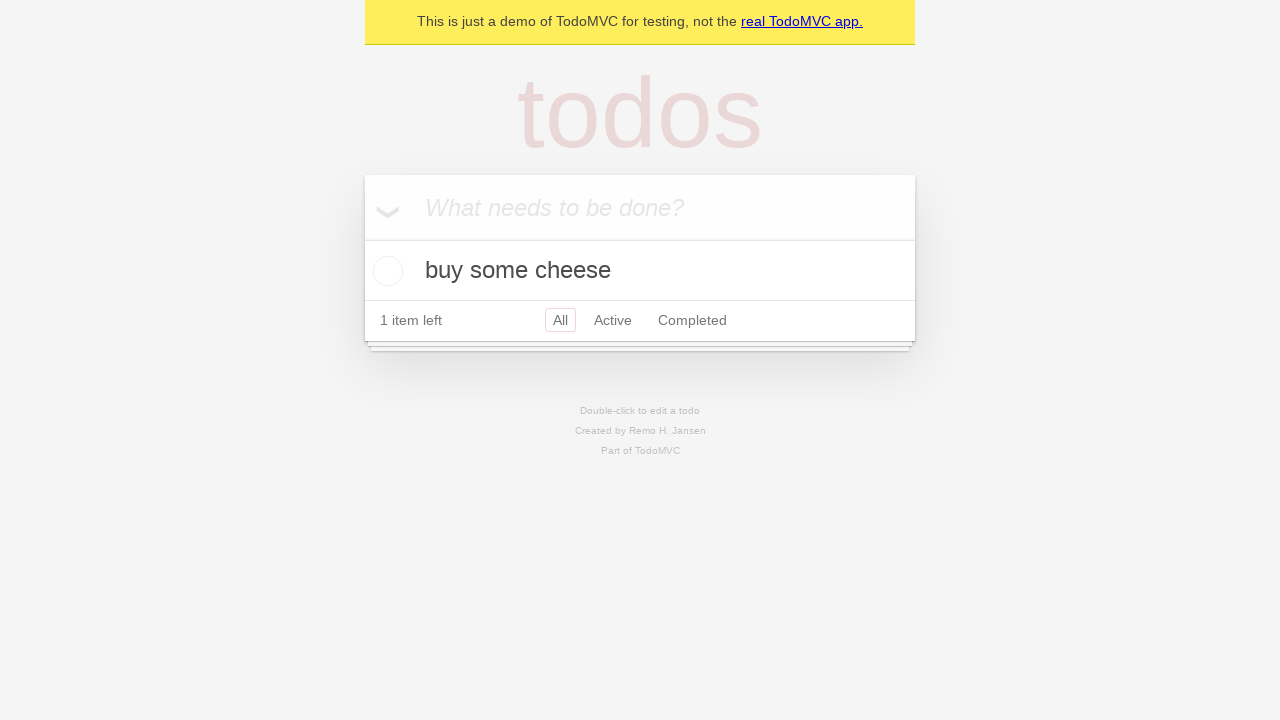

Filled todo input with 'feed the cat' on internal:attr=[placeholder="What needs to be done?"i]
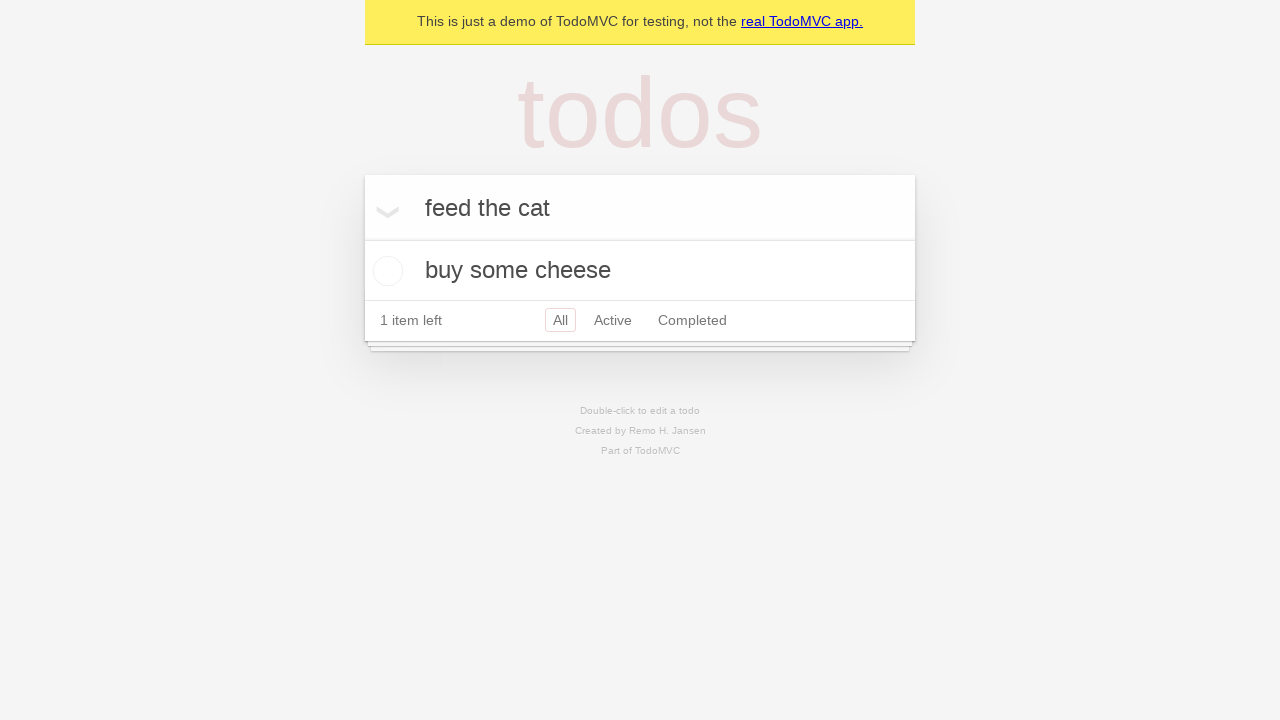

Pressed Enter to create todo 'feed the cat' on internal:attr=[placeholder="What needs to be done?"i]
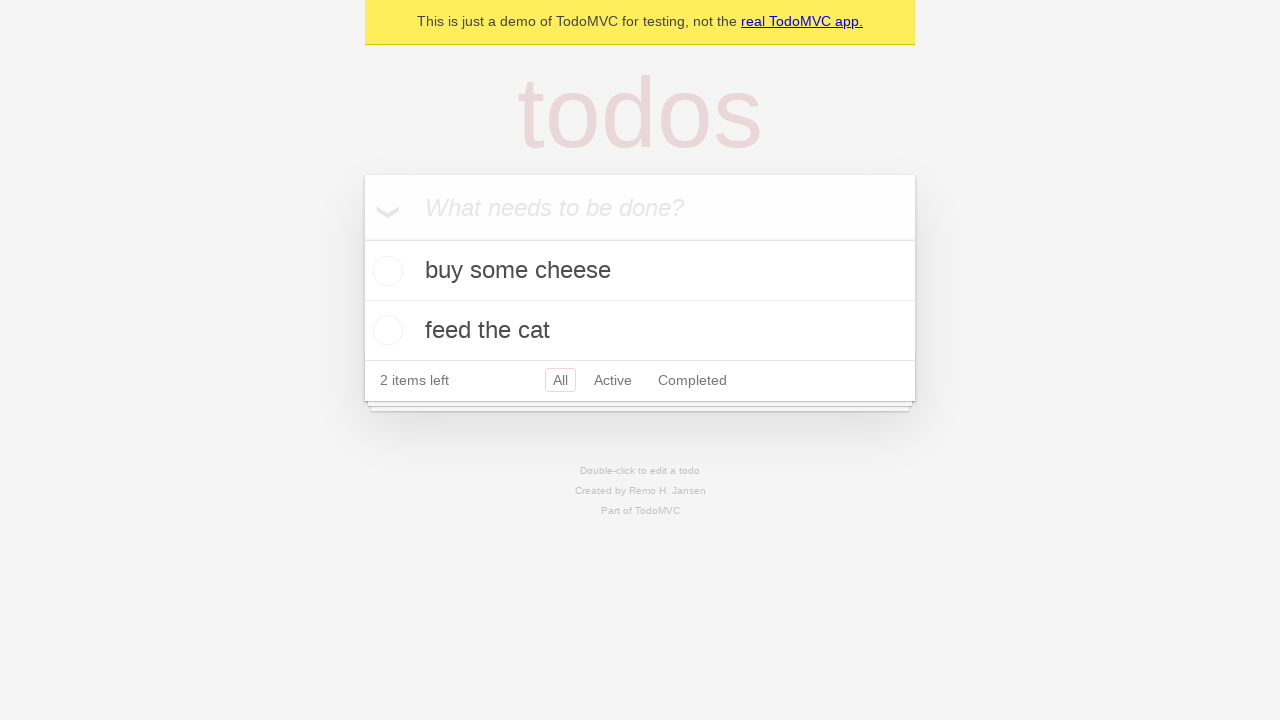

Filled todo input with 'book a doctors appointment' on internal:attr=[placeholder="What needs to be done?"i]
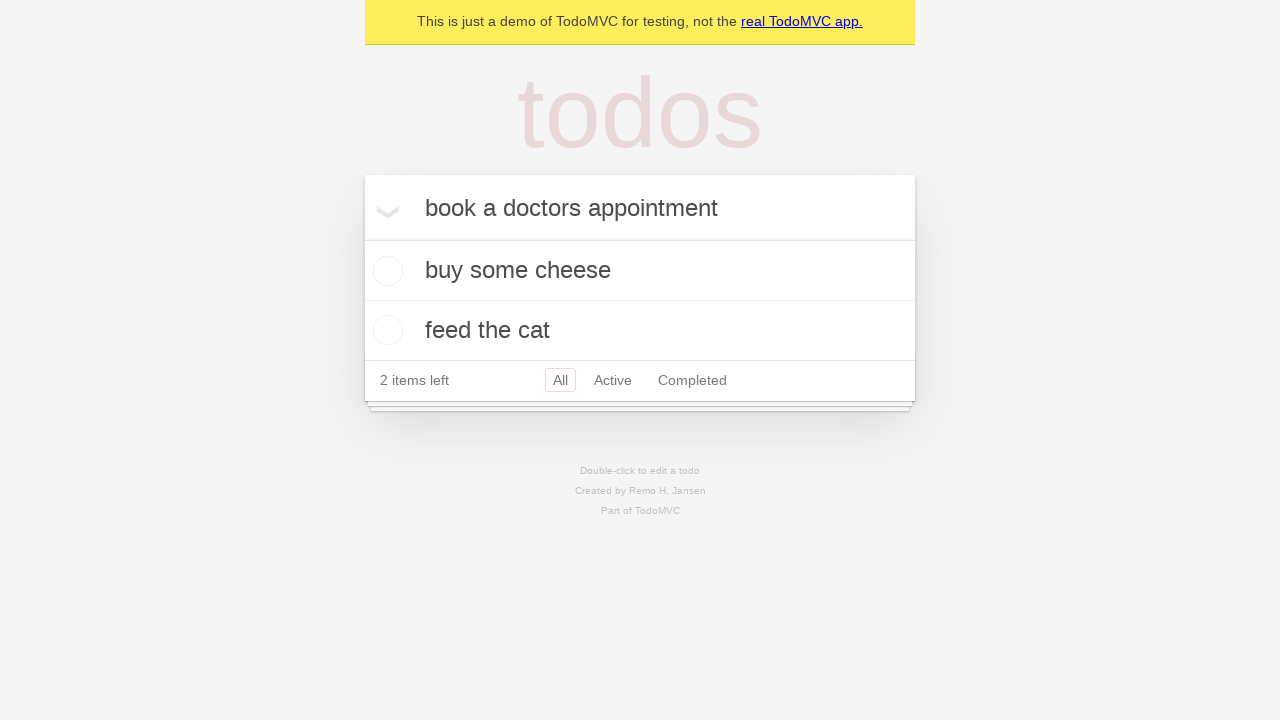

Pressed Enter to create todo 'book a doctors appointment' on internal:attr=[placeholder="What needs to be done?"i]
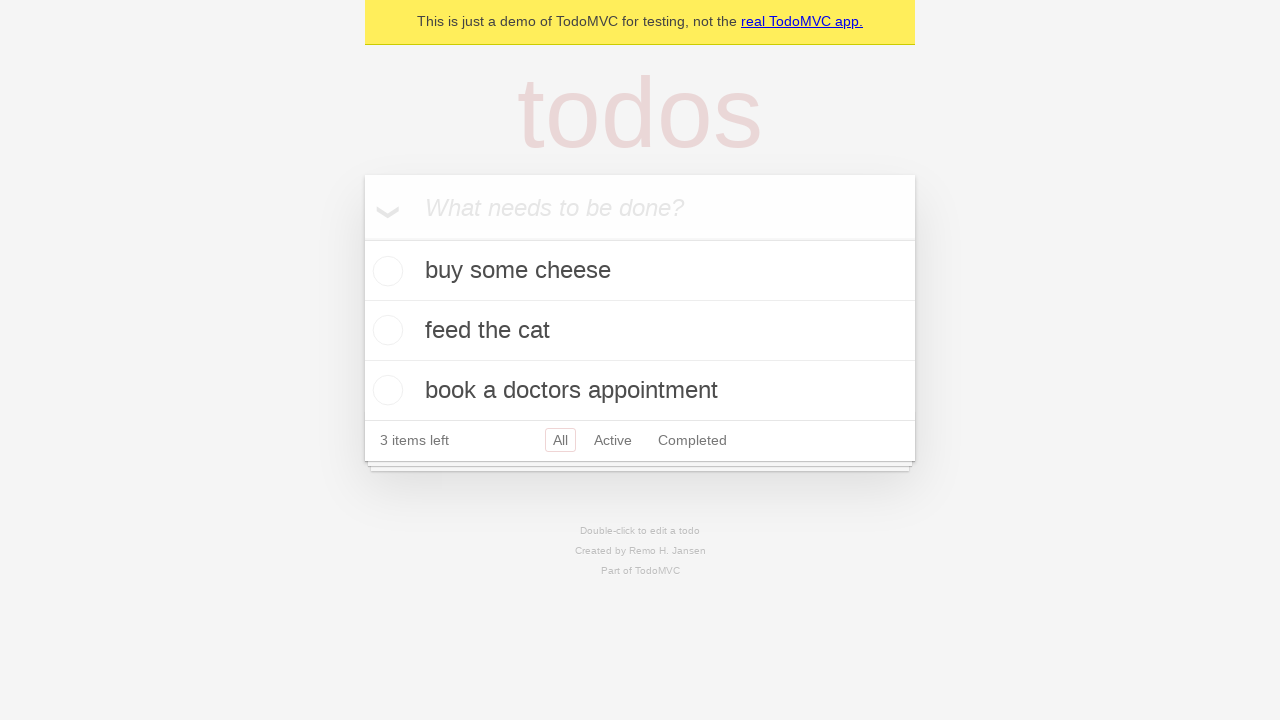

Checked the second todo item at (385, 330) on internal:testid=[data-testid="todo-item"s] >> nth=1 >> internal:role=checkbox
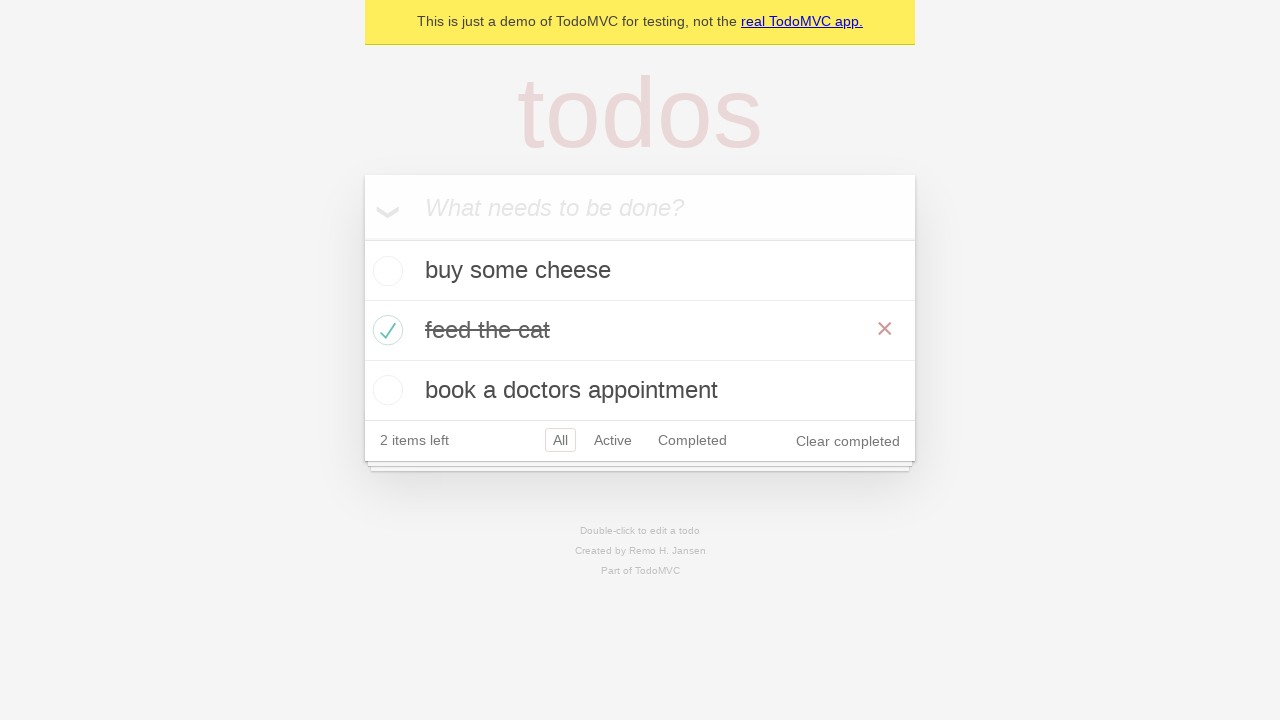

Clicked 'All' filter link at (560, 440) on internal:role=link[name="All"i]
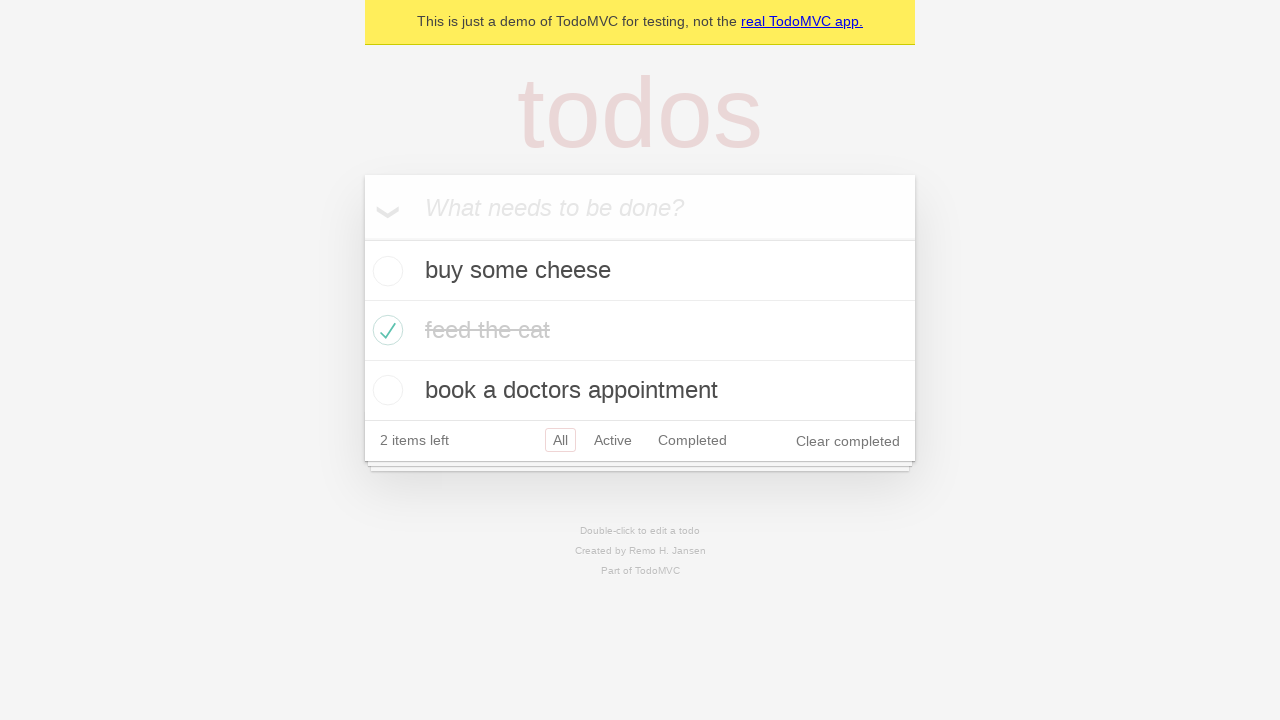

Clicked 'Active' filter link at (613, 440) on internal:role=link[name="Active"i]
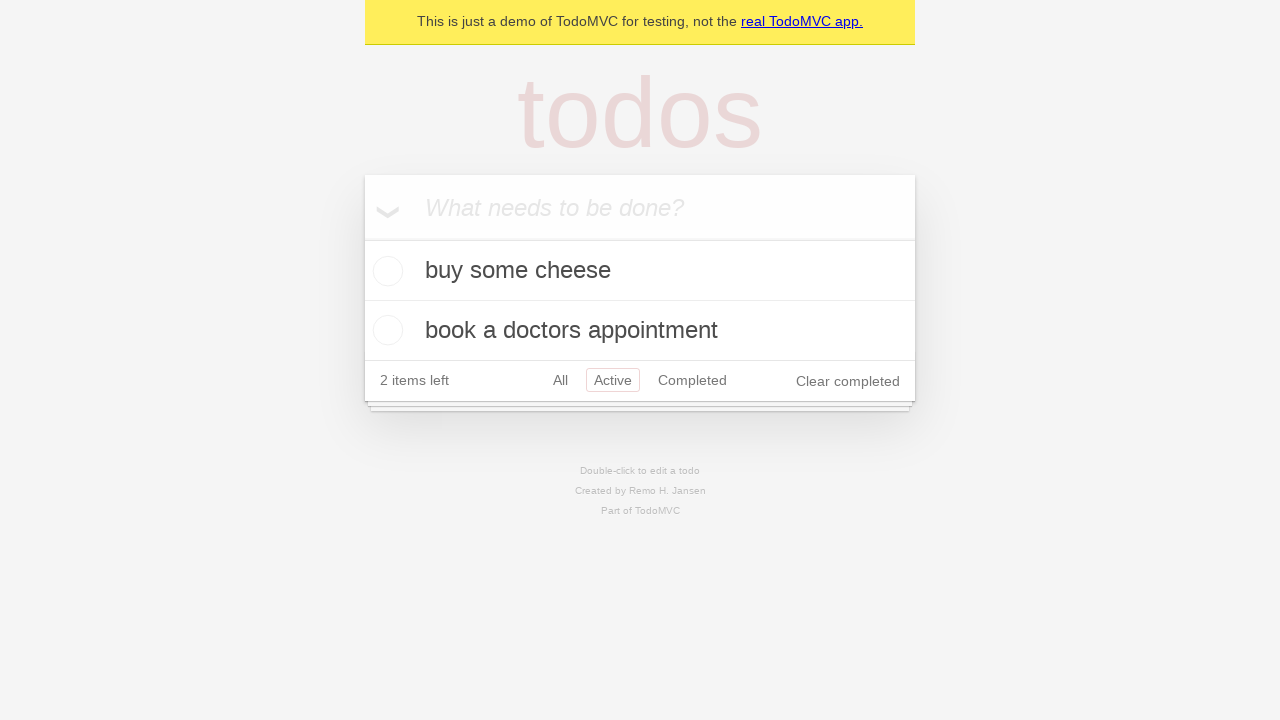

Clicked 'Completed' filter link at (692, 380) on internal:role=link[name="Completed"i]
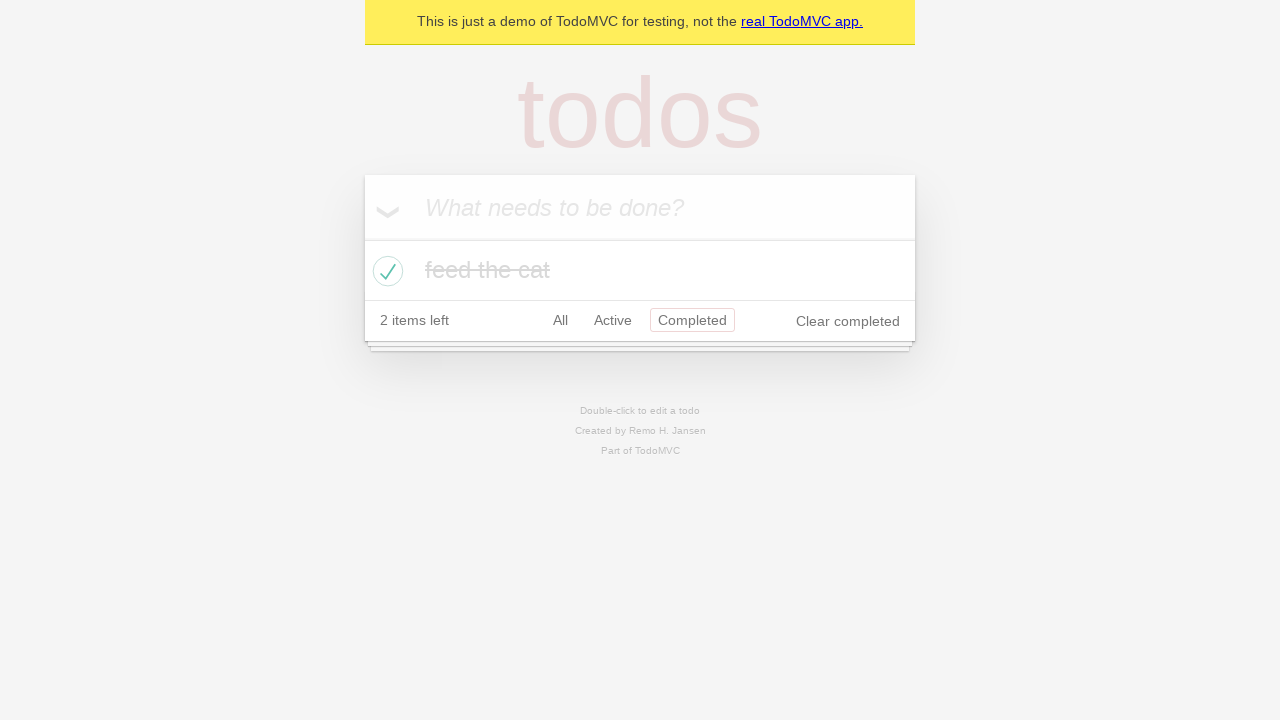

Navigated back to 'Active' filter view using browser back button
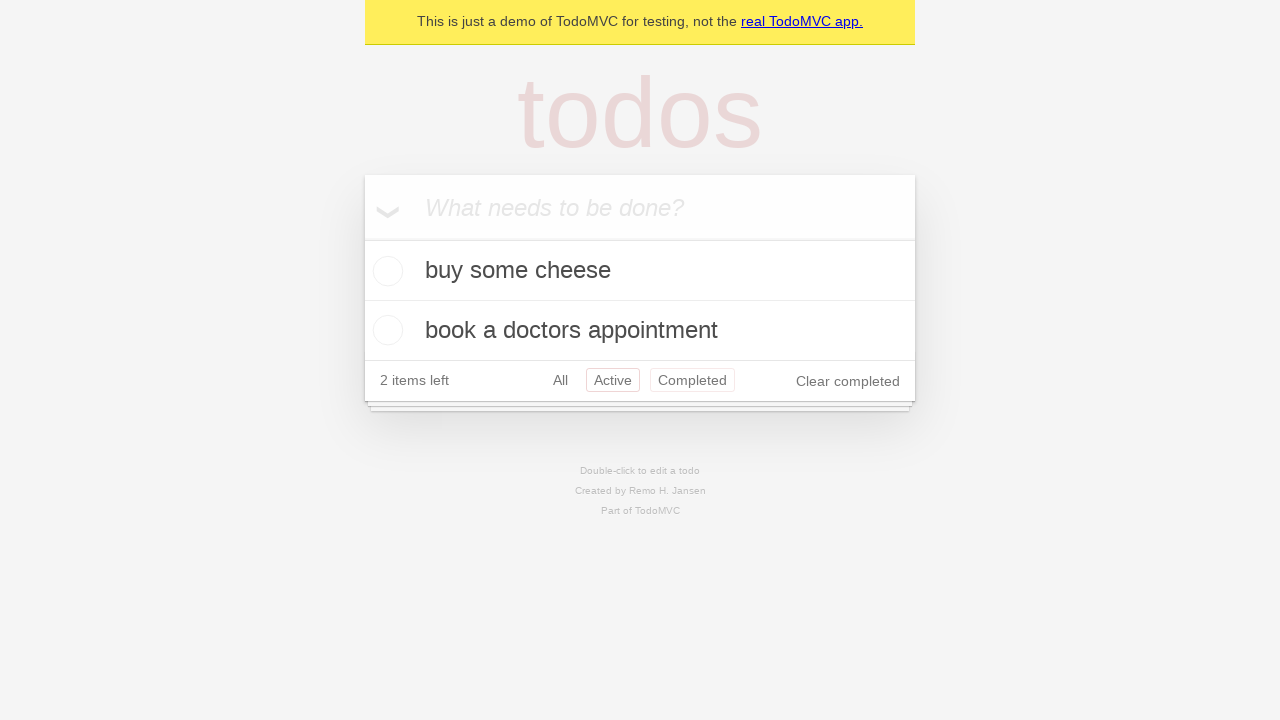

Navigated back to 'All' filter view using browser back button
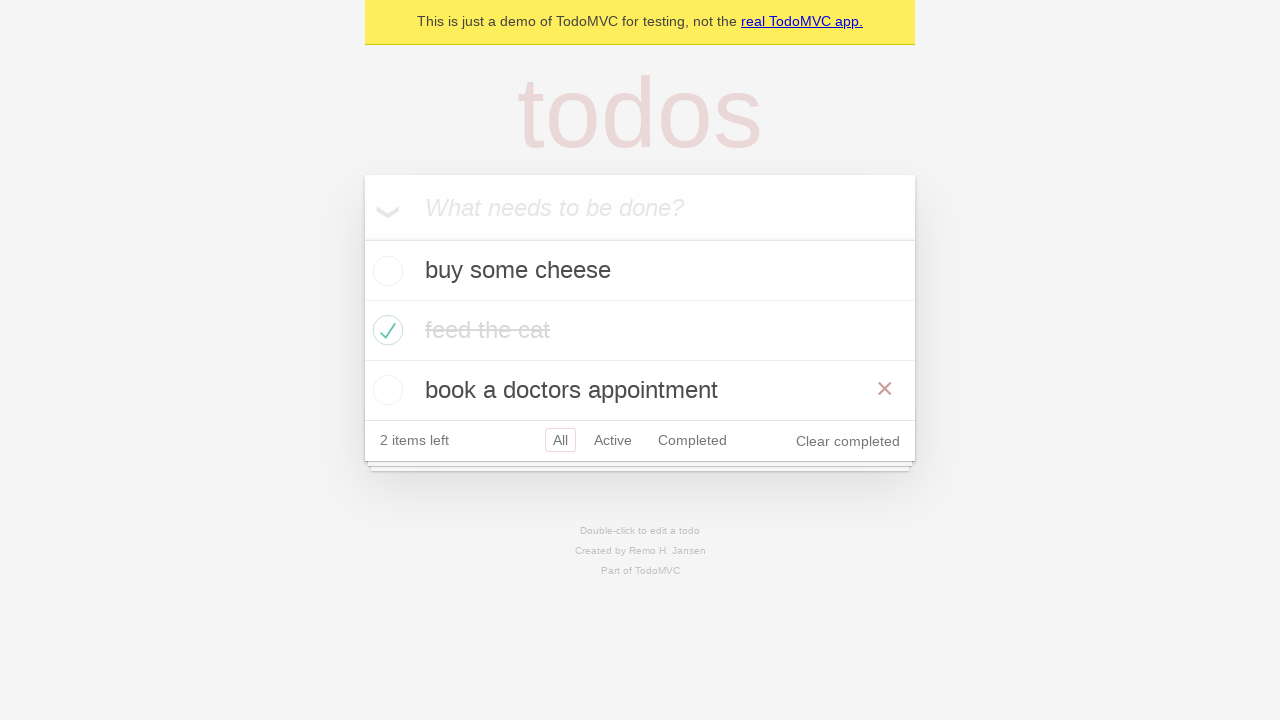

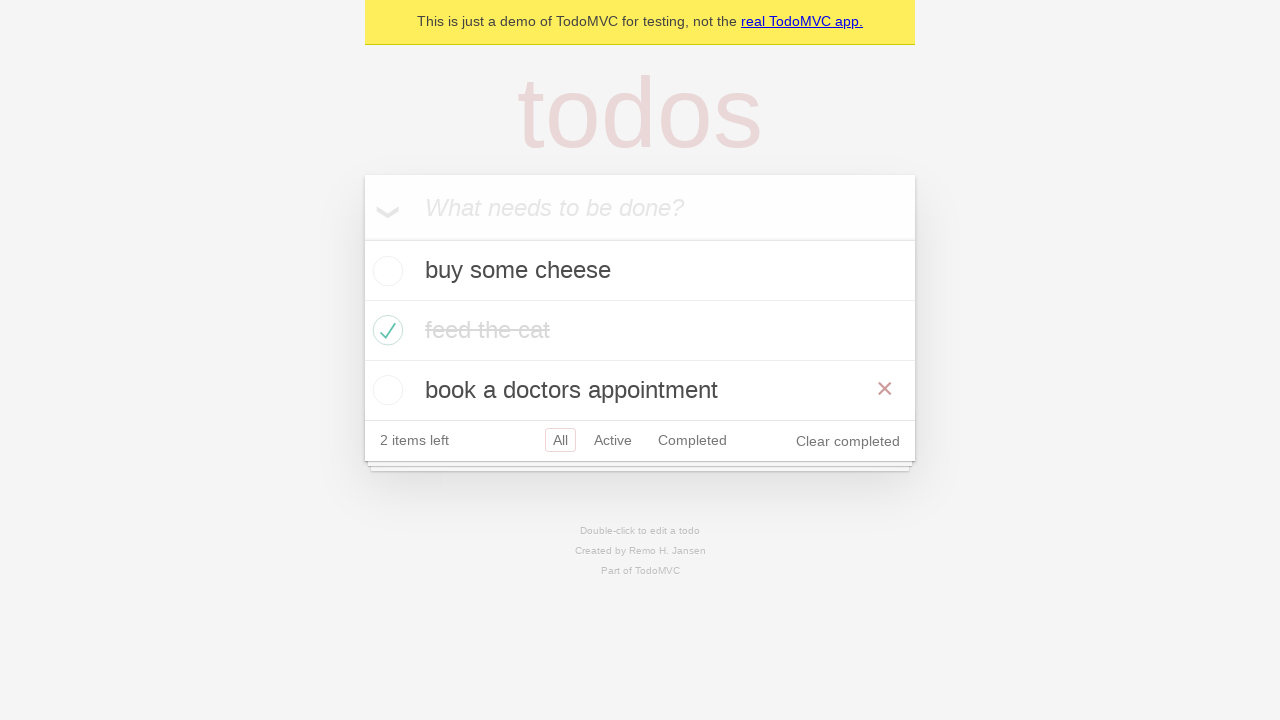